Tests the "Double Click Me" button by navigating through the menu, double-clicking the button, and verifying the double click message appears

Starting URL: https://demoqa.com/elements

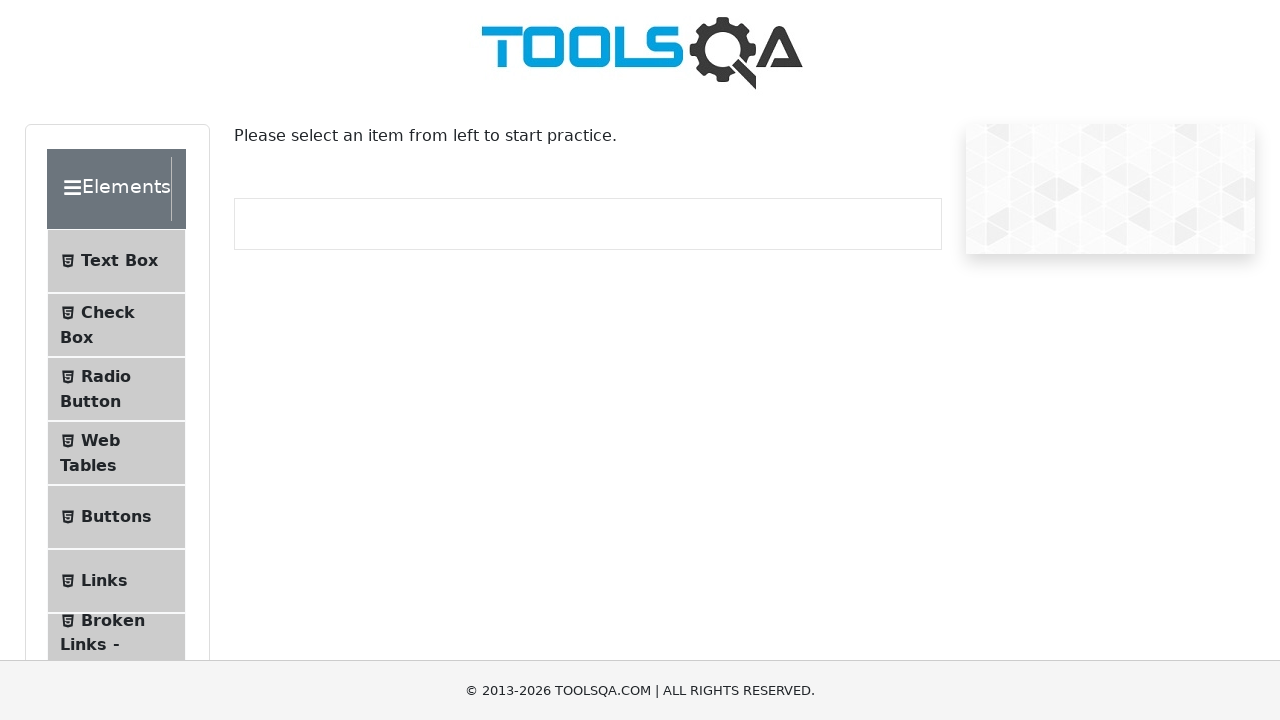

Clicked Buttons menu item at (116, 517) on li:has-text('Buttons')
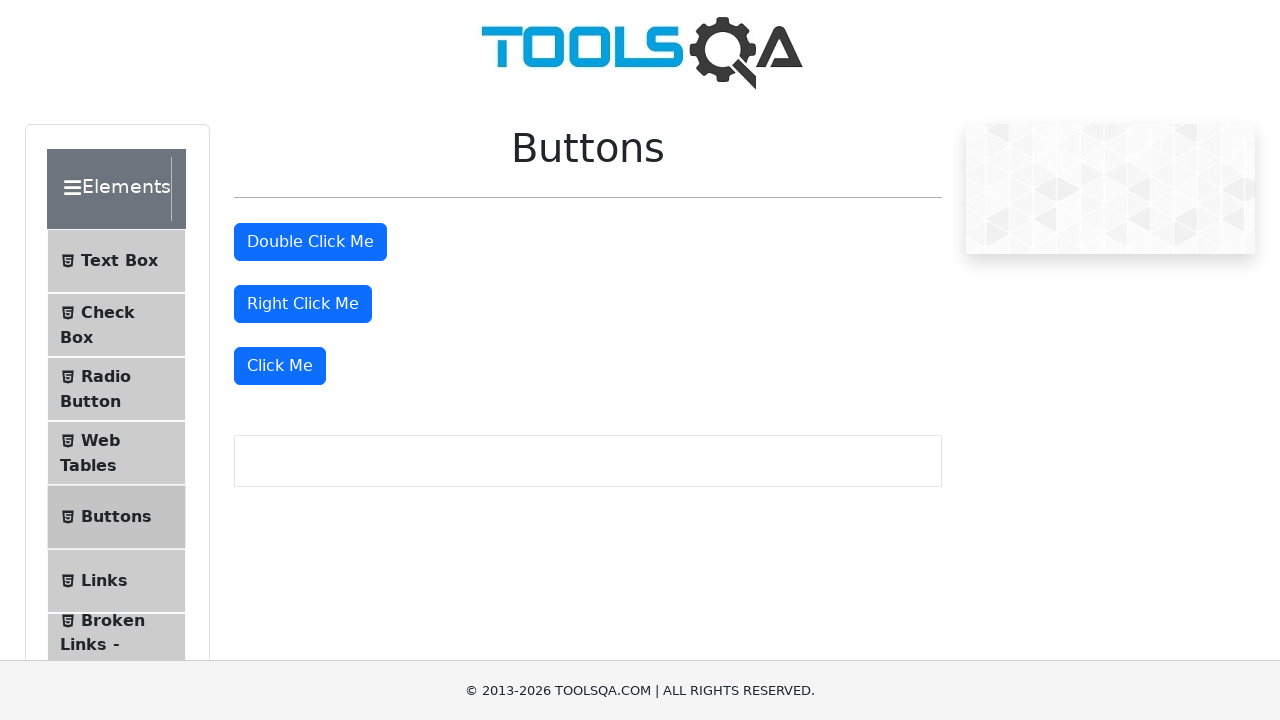

Navigated to buttons page
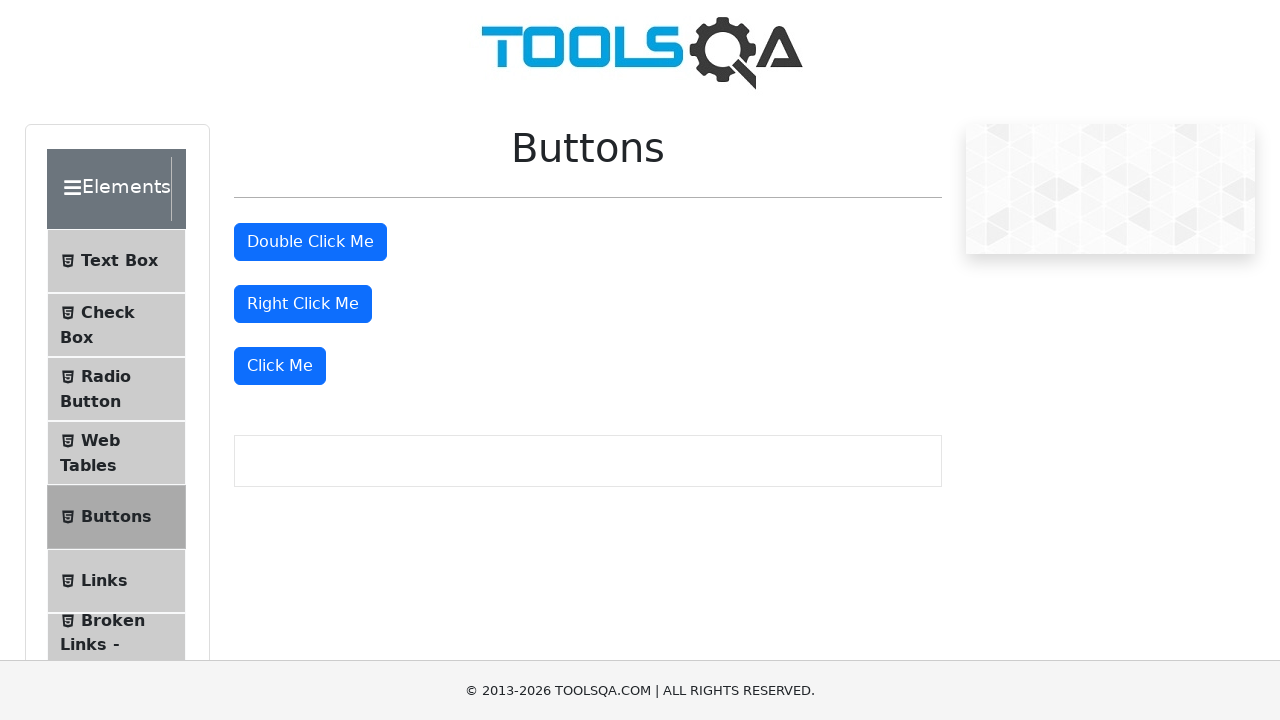

Double-clicked the 'Double Click Me' button at (310, 242) on internal:role=button[name="Double Click Me"i]
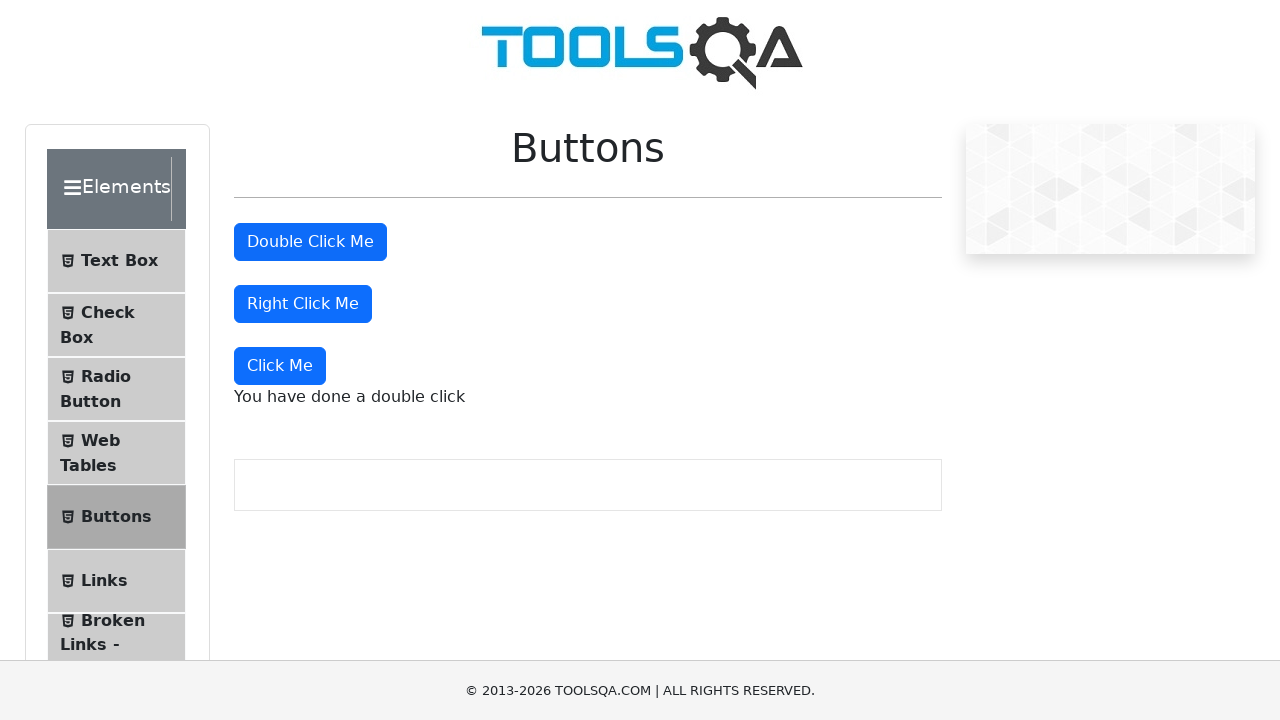

Verified 'You have done a double click' message appeared
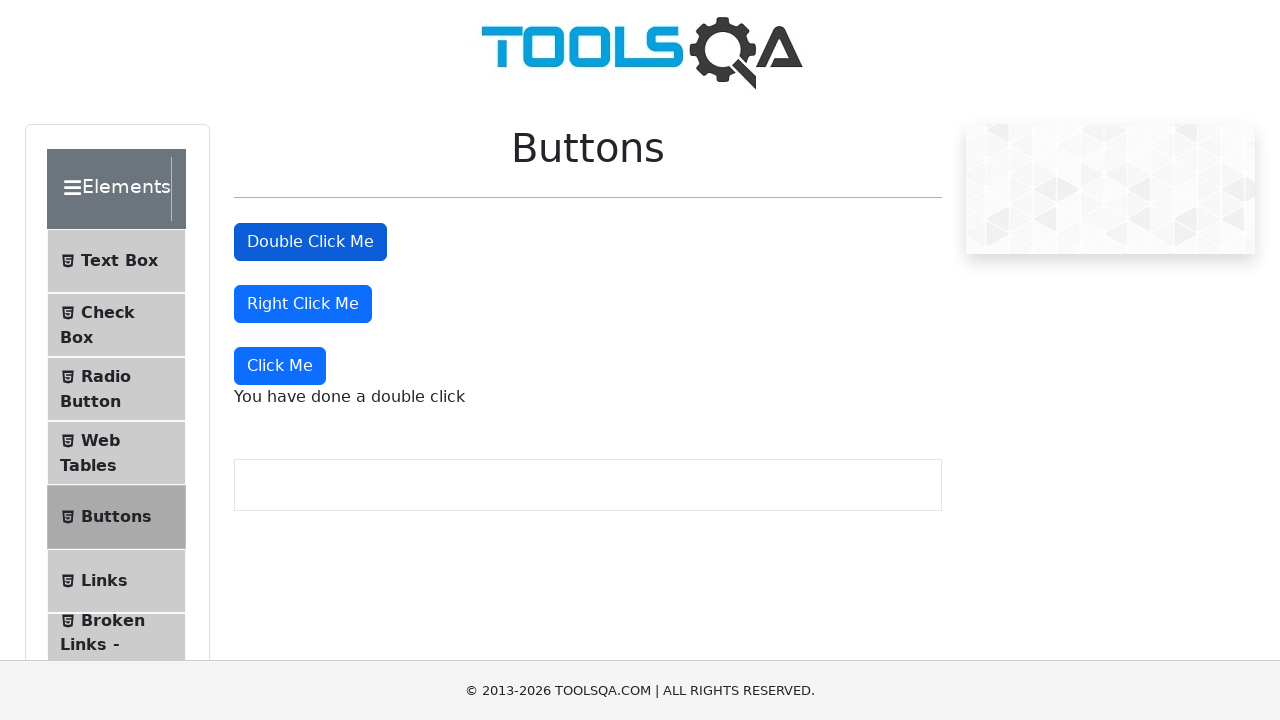

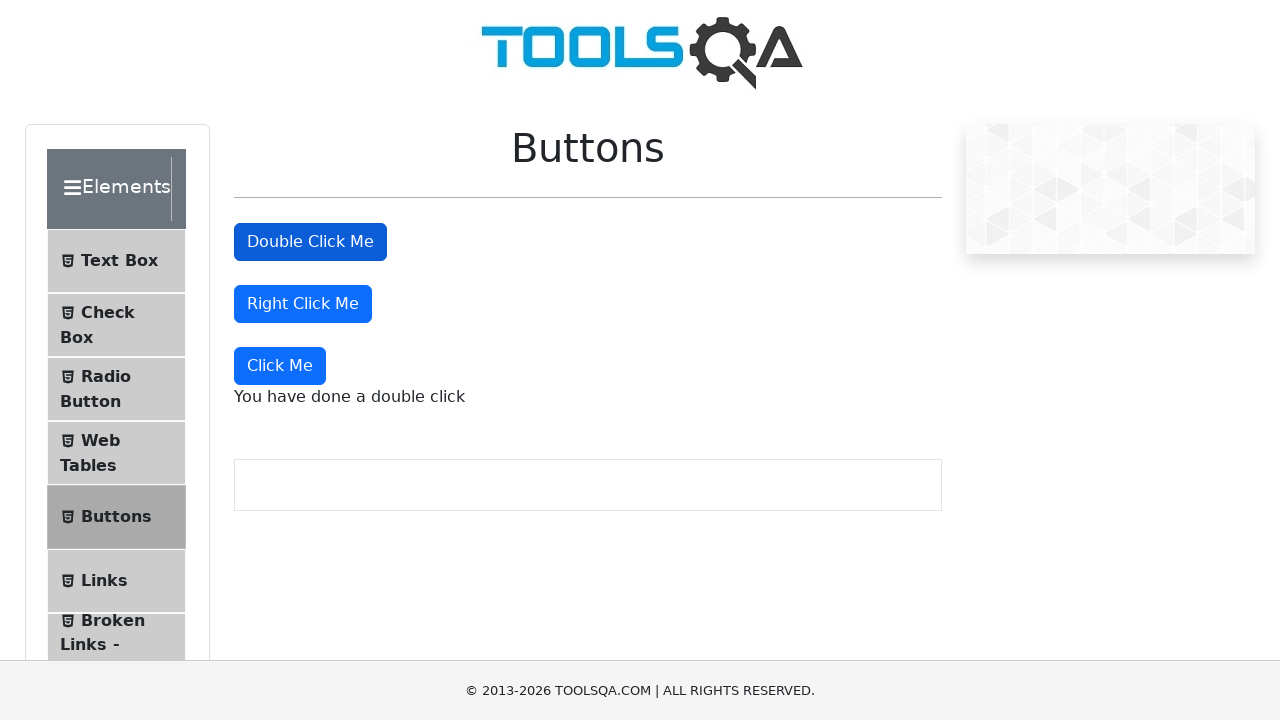